Verifies that the second checkbox on the checkboxes page is checked by default

Starting URL: http://the-internet.herokuapp.com/

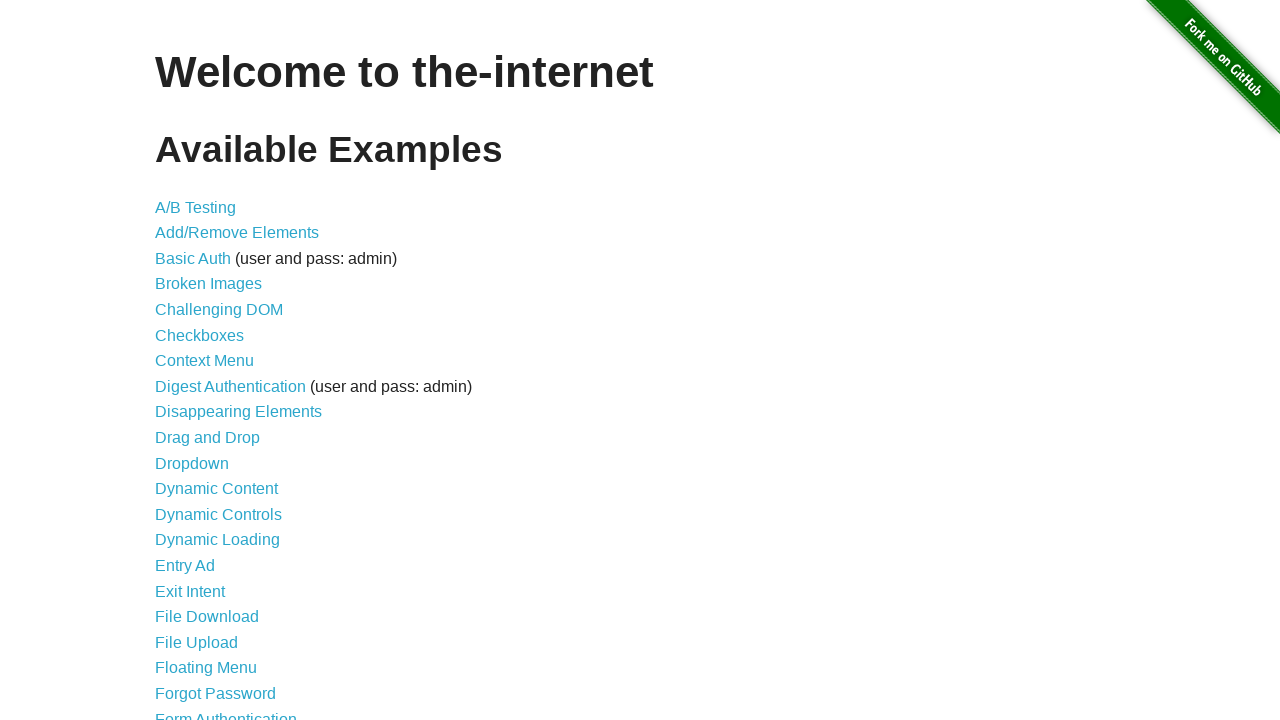

Clicked link to navigate to checkboxes page at (200, 335) on a[href='/checkboxes']
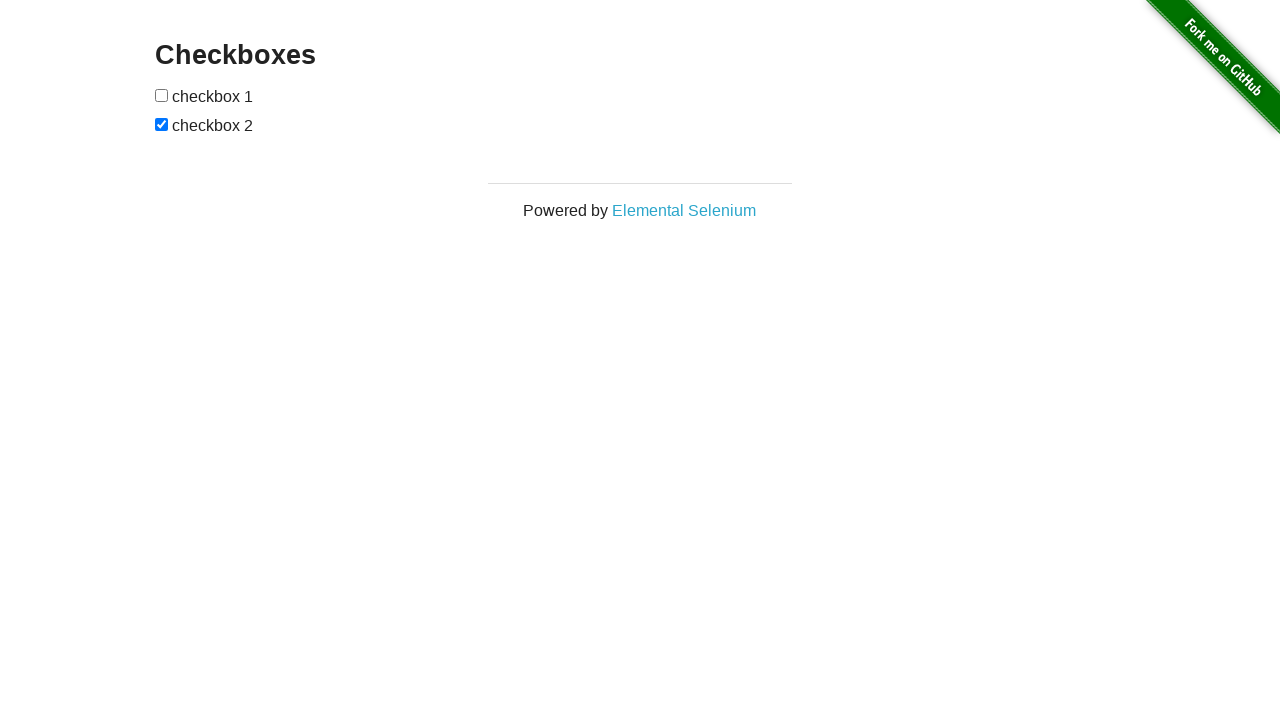

Located second checkbox element
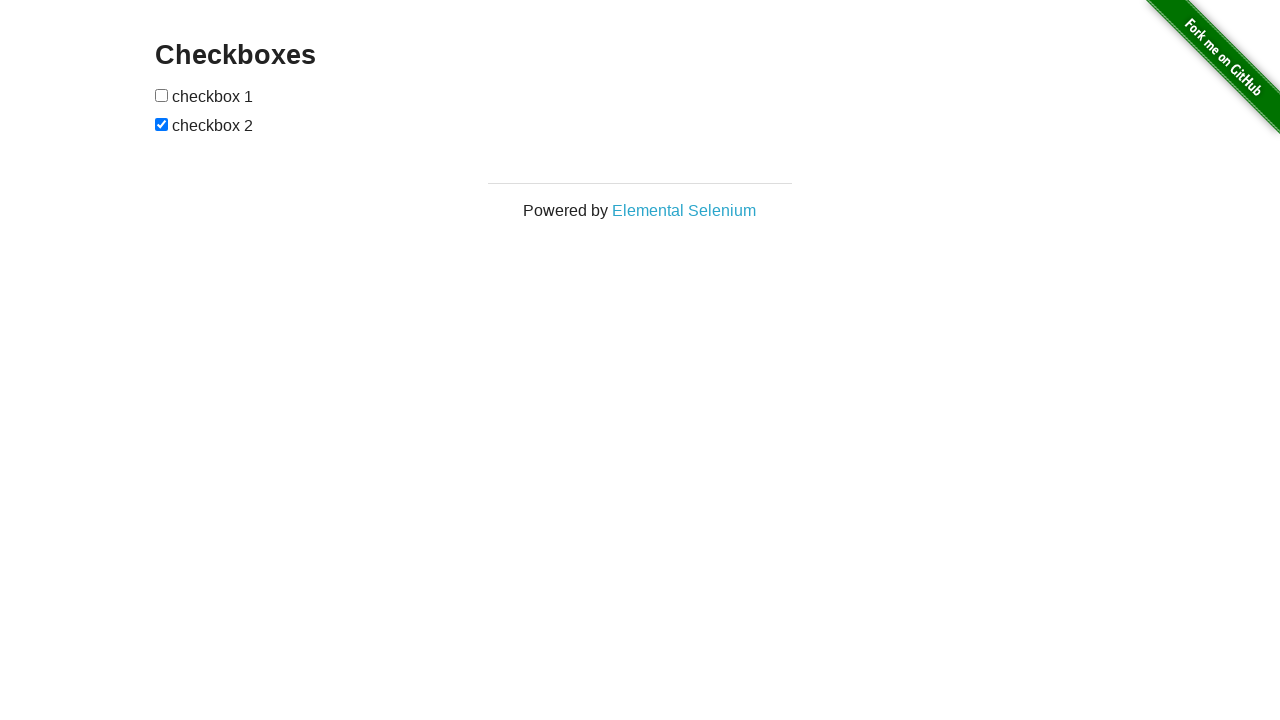

Verified that second checkbox is checked by default
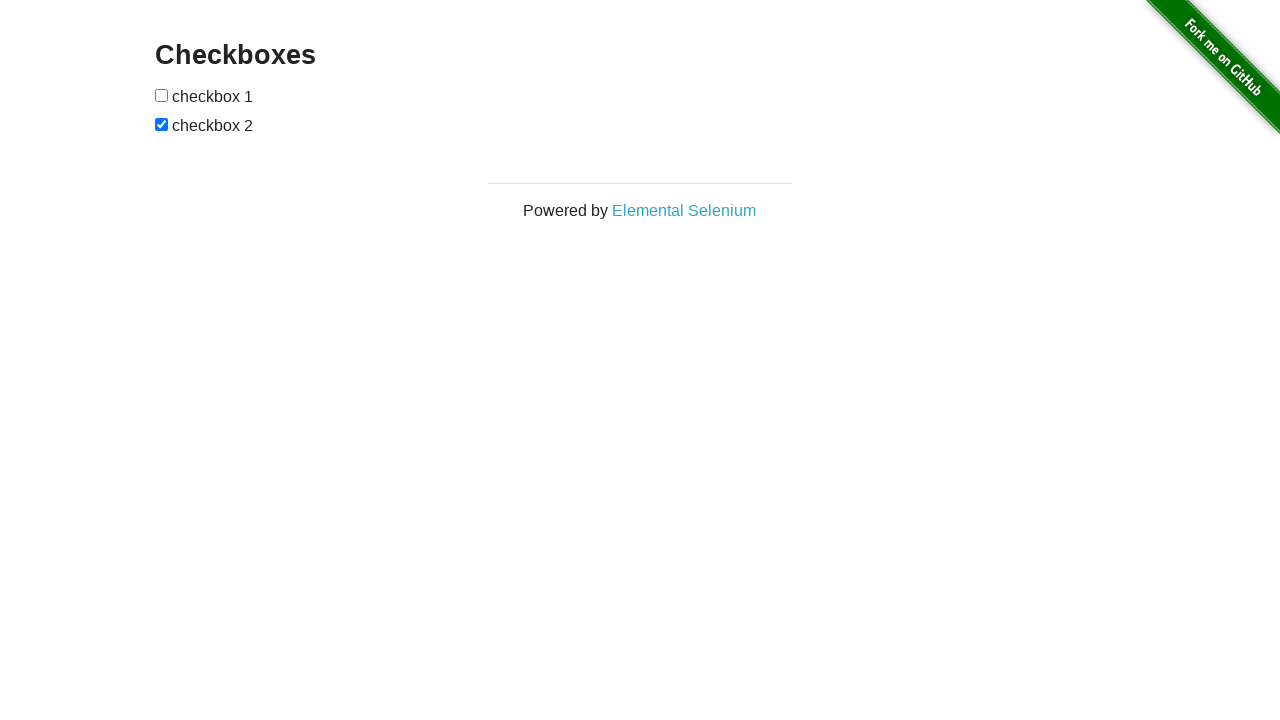

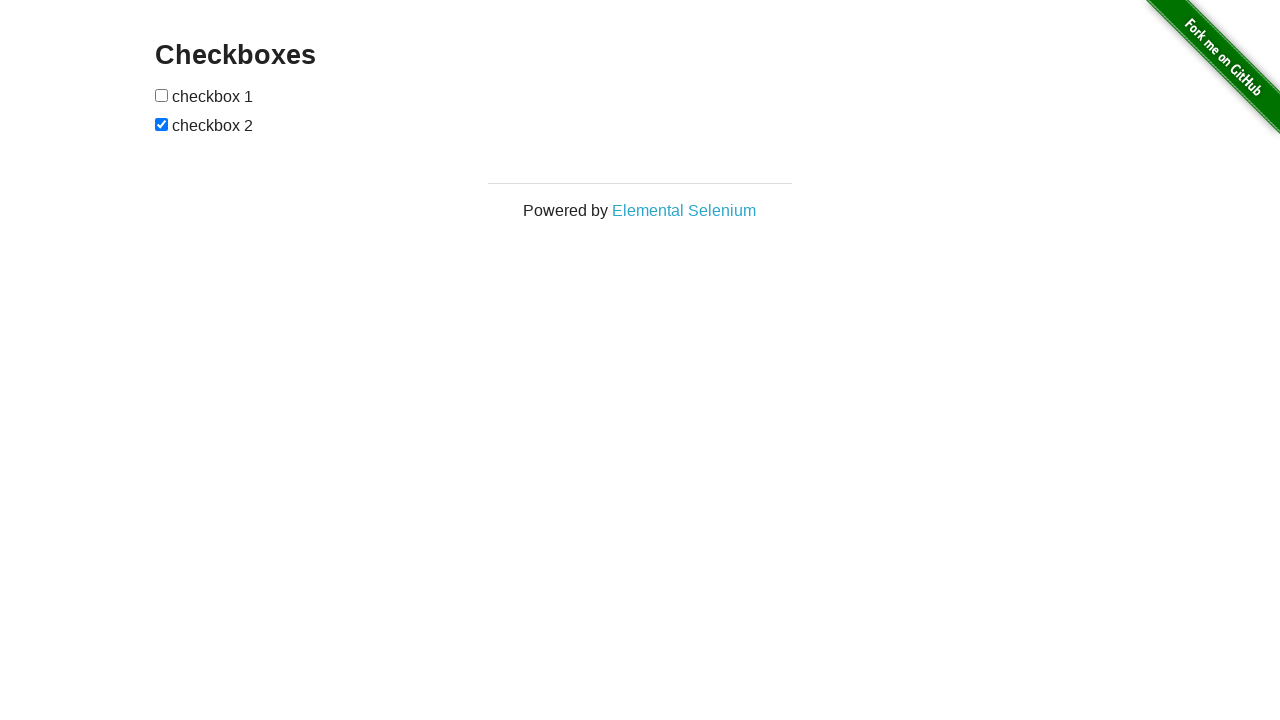